Tests checking an unchecked checkbox

Starting URL: https://bonigarcia.dev/selenium-webdriver-java/web-form.html

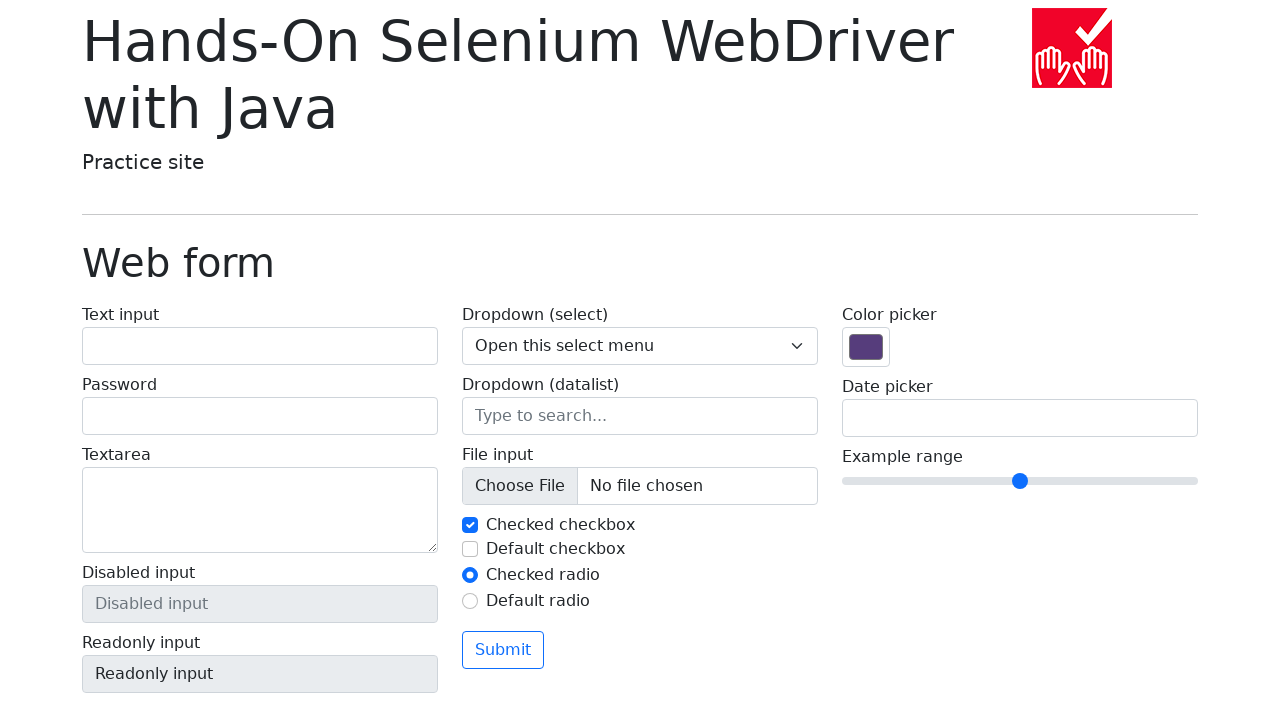

Located checkbox element with id 'my-check-2'
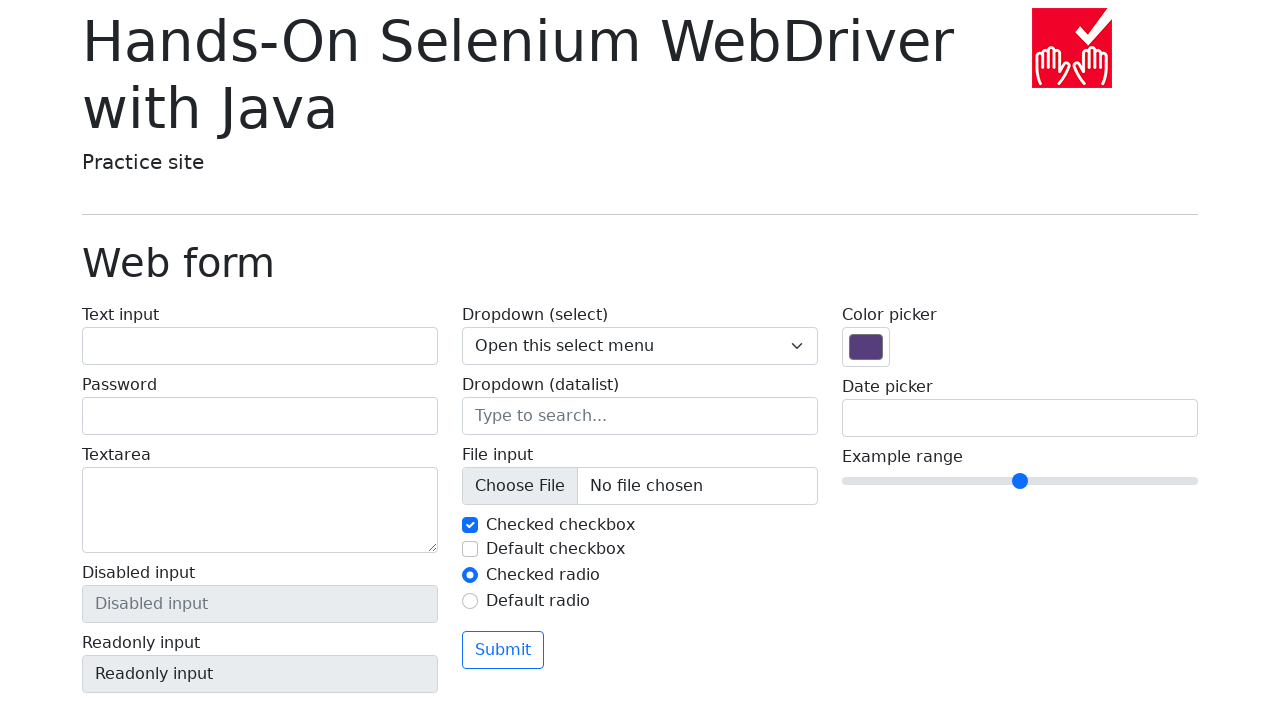

Verified checkbox is initially unchecked
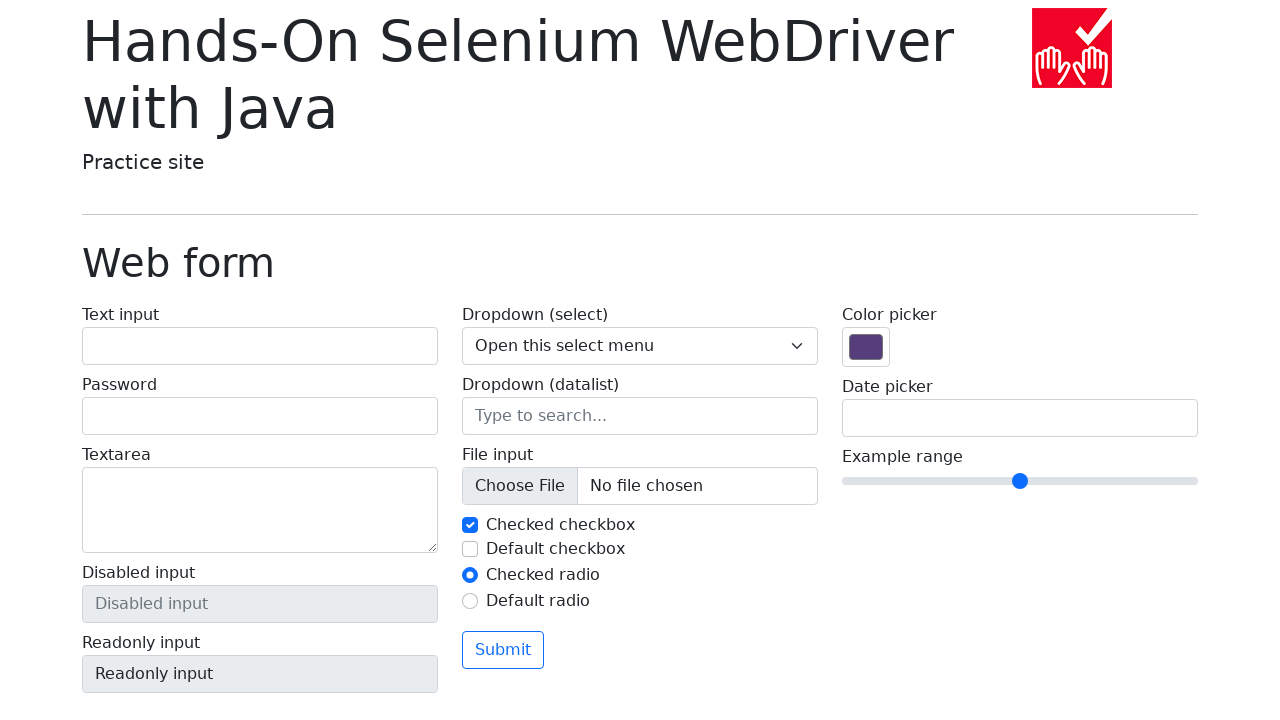

Clicked checkbox to check it at (470, 549) on xpath=//input[@id='my-check-2']
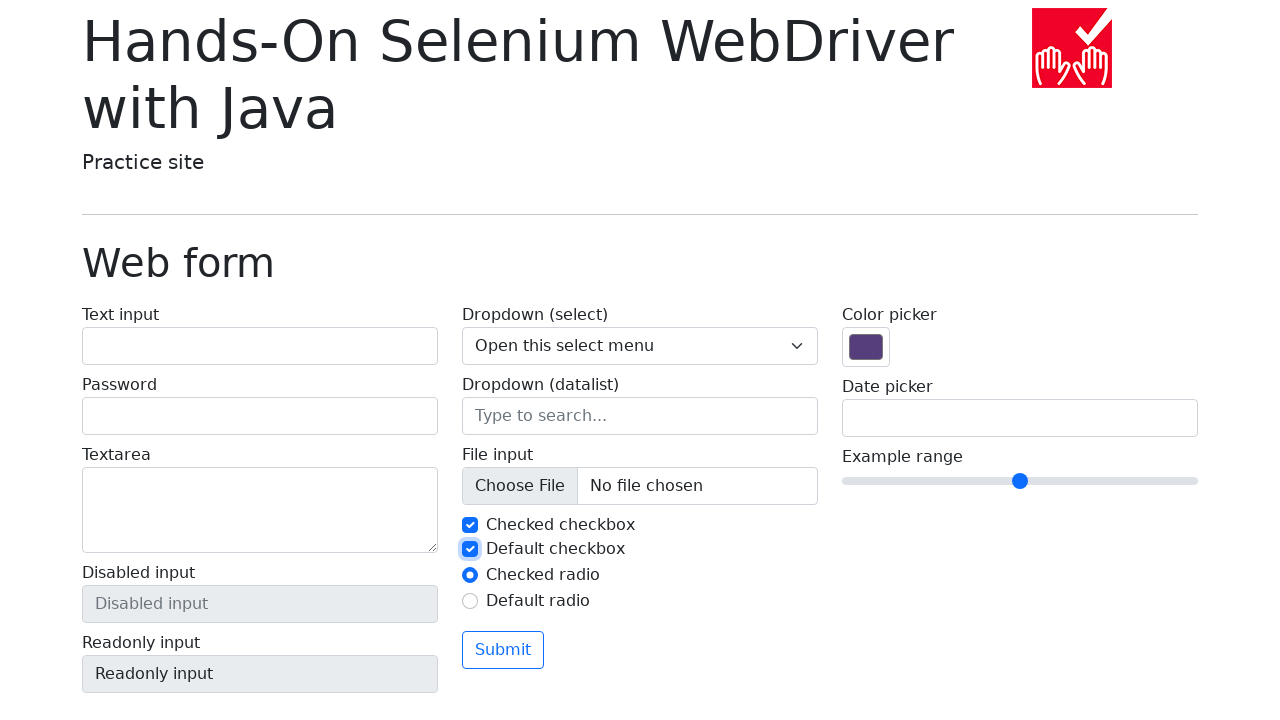

Verified checkbox is now checked
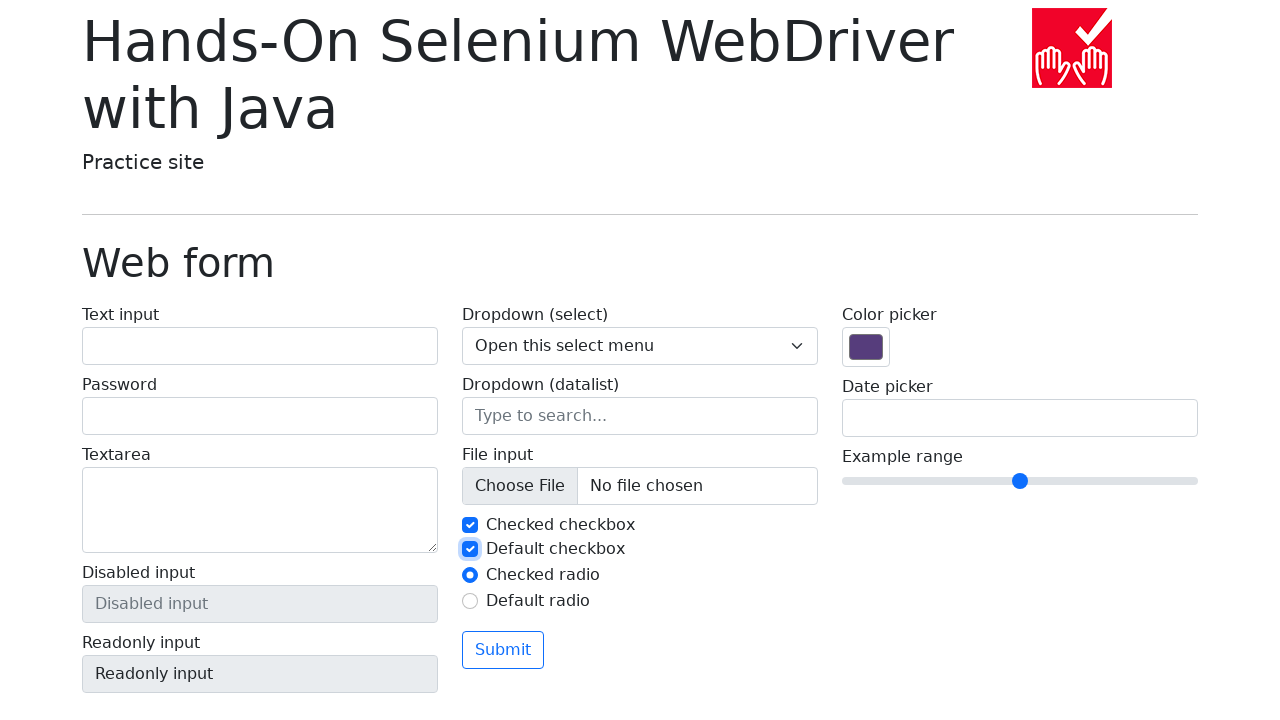

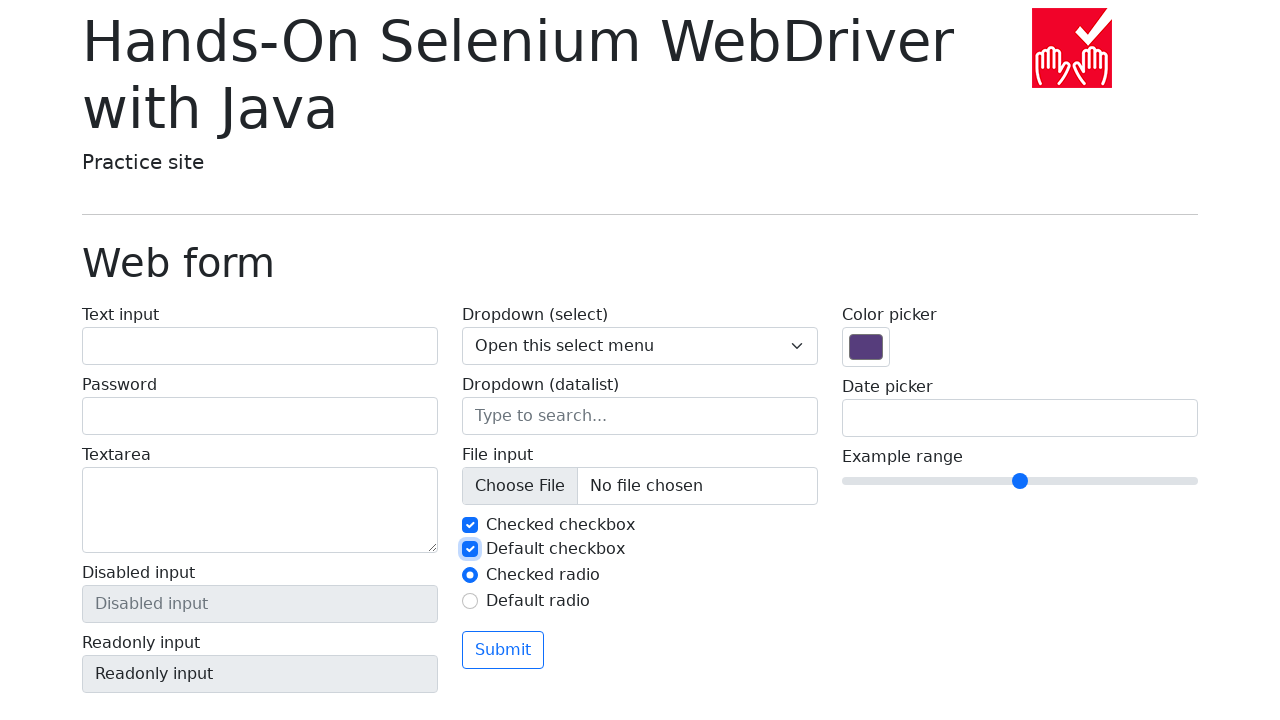